Tests filling a numeric age field with a number value

Starting URL: https://osstep.github.io/action_fill

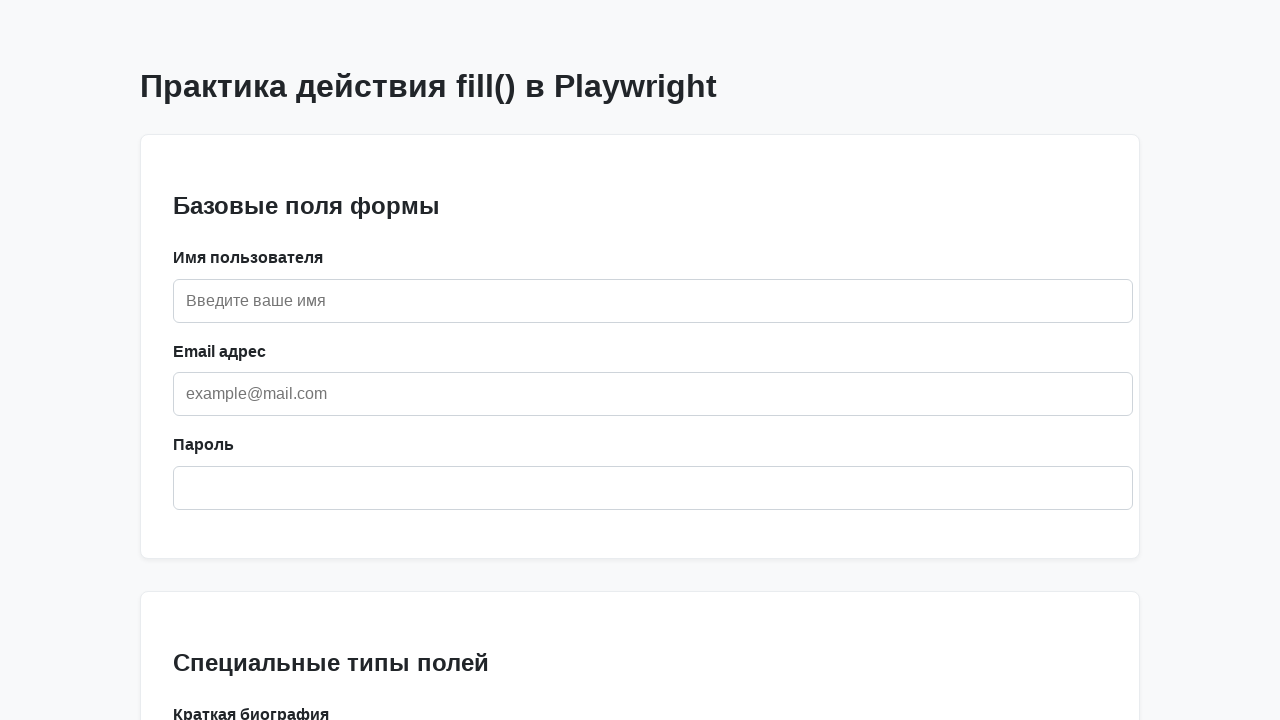

Located age field by label 'Возраст'
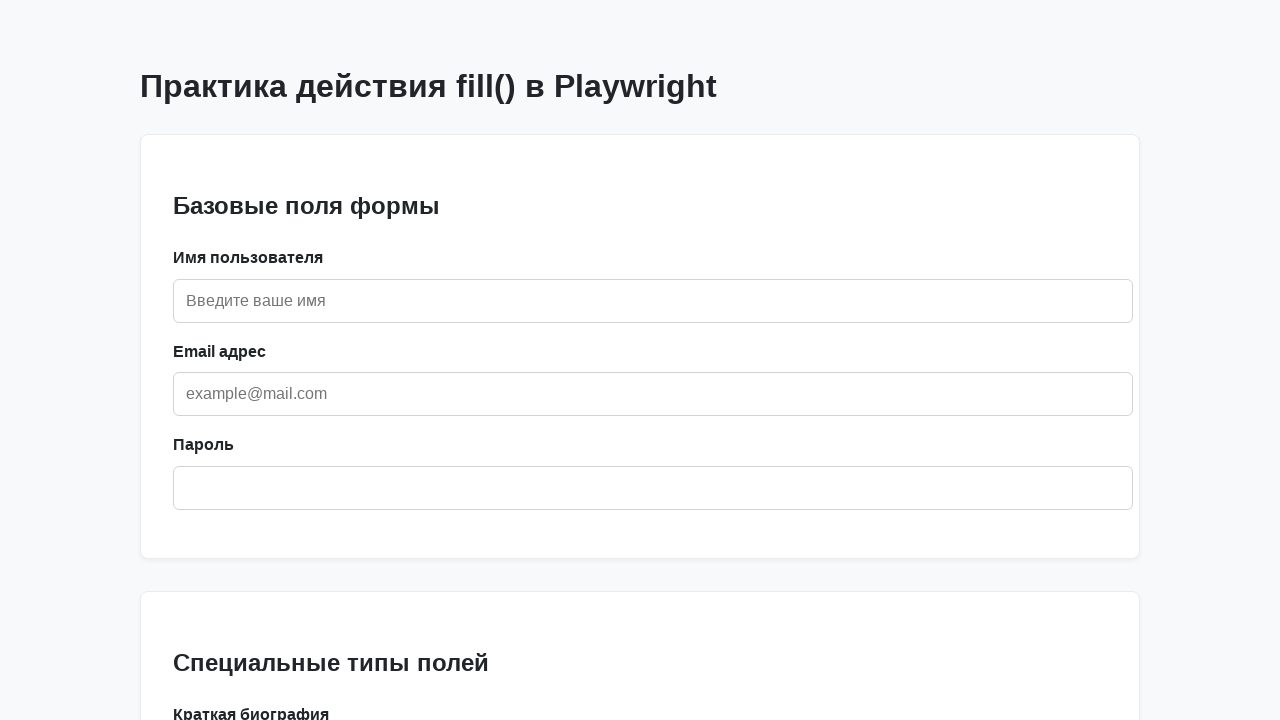

Filled age field with value '30' on internal:label="\u0412\u043e\u0437\u0440\u0430\u0441\u0442"i
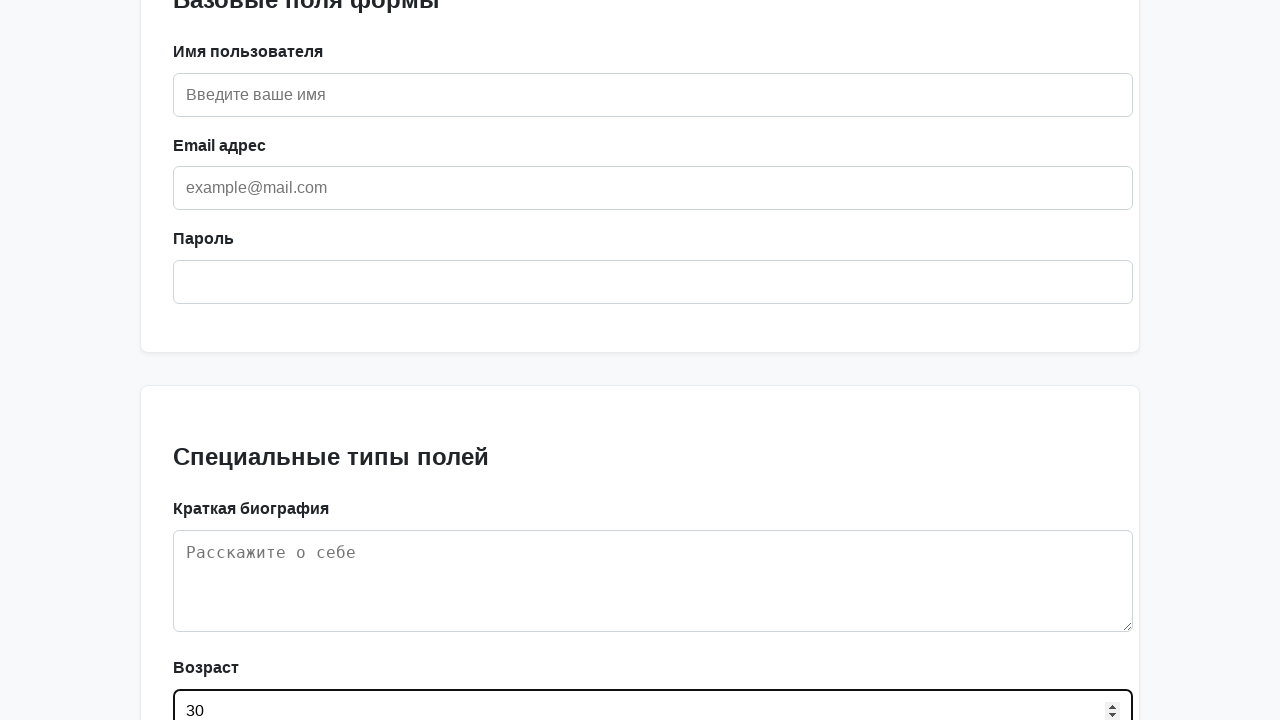

Verified age field contains value '30'
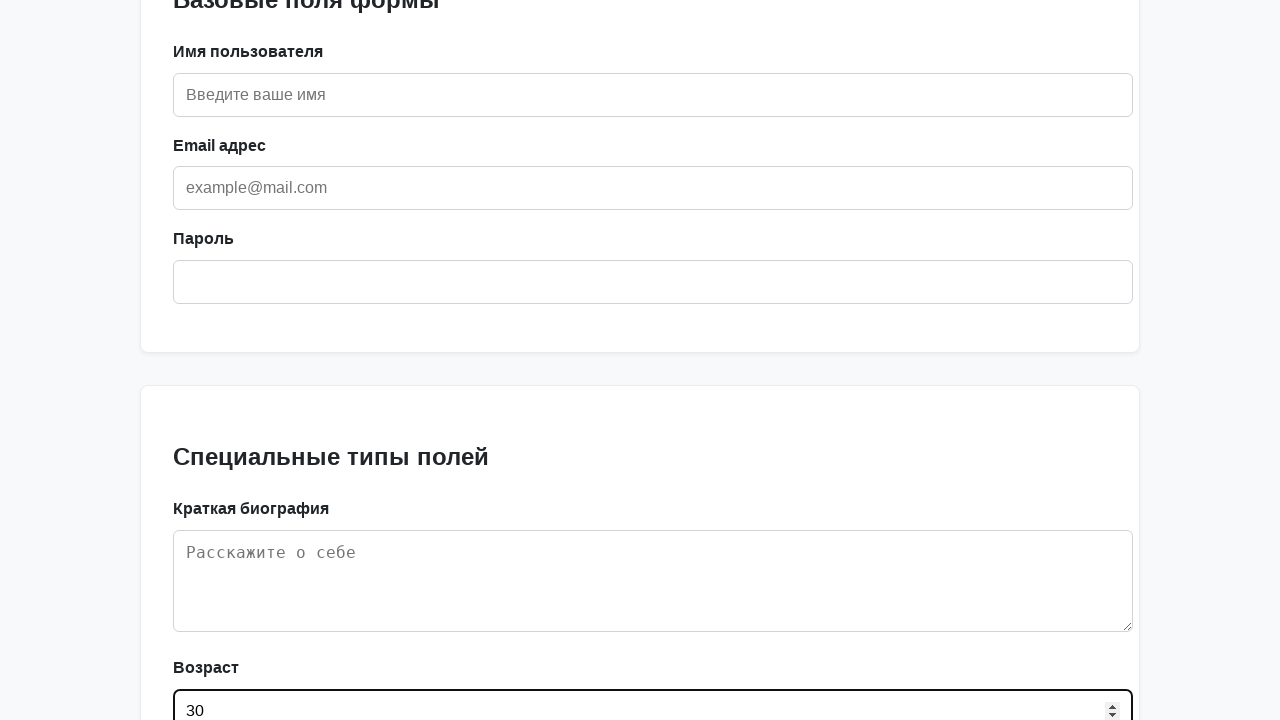

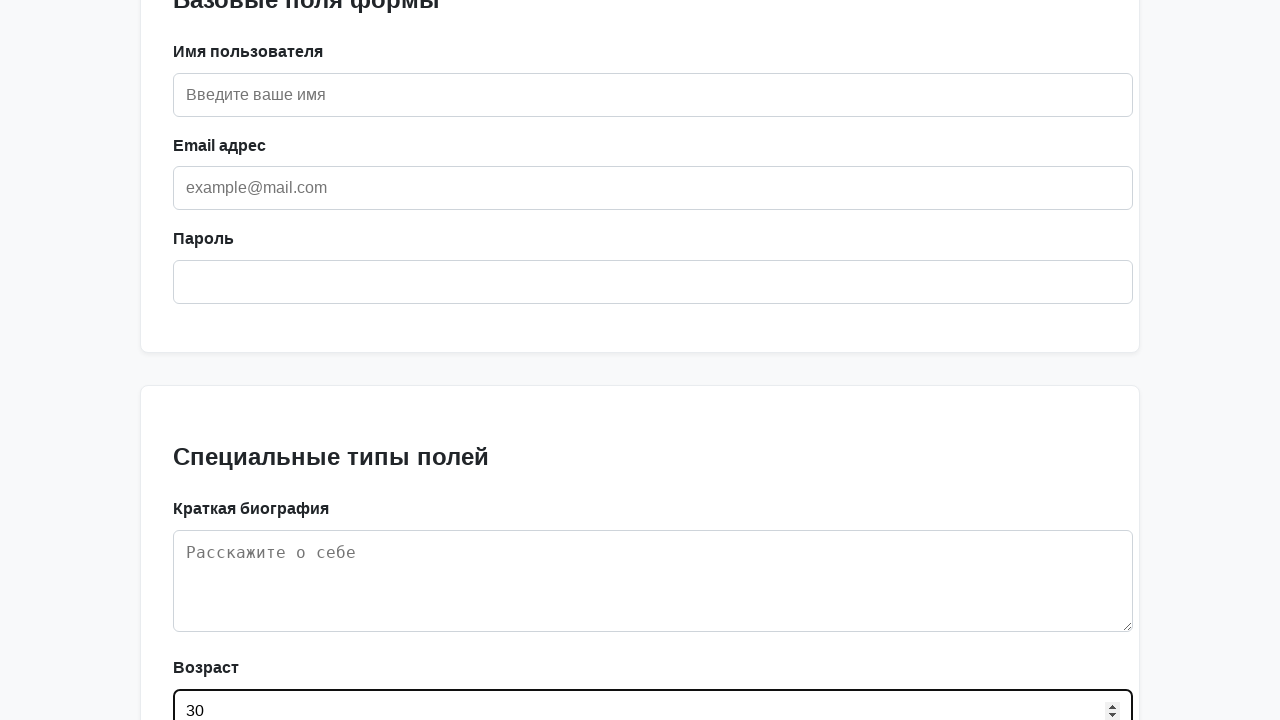